Tests scrolling functionality on a page with a fixed header table, scrolls to the table, scrolls within the table, and verifies that the sum of prices matches the displayed total.

Starting URL: https://rahulshettyacademy.com/AutomationPractice/

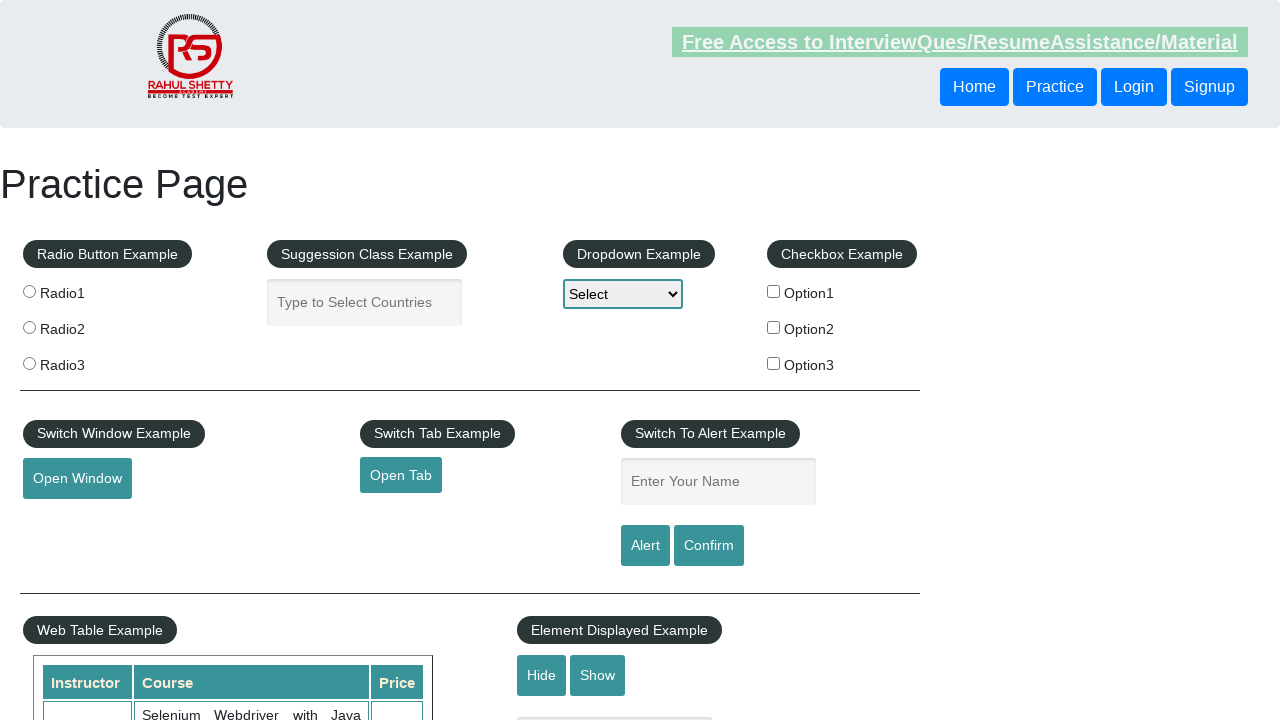

Scrolled page to position 550px to view table section
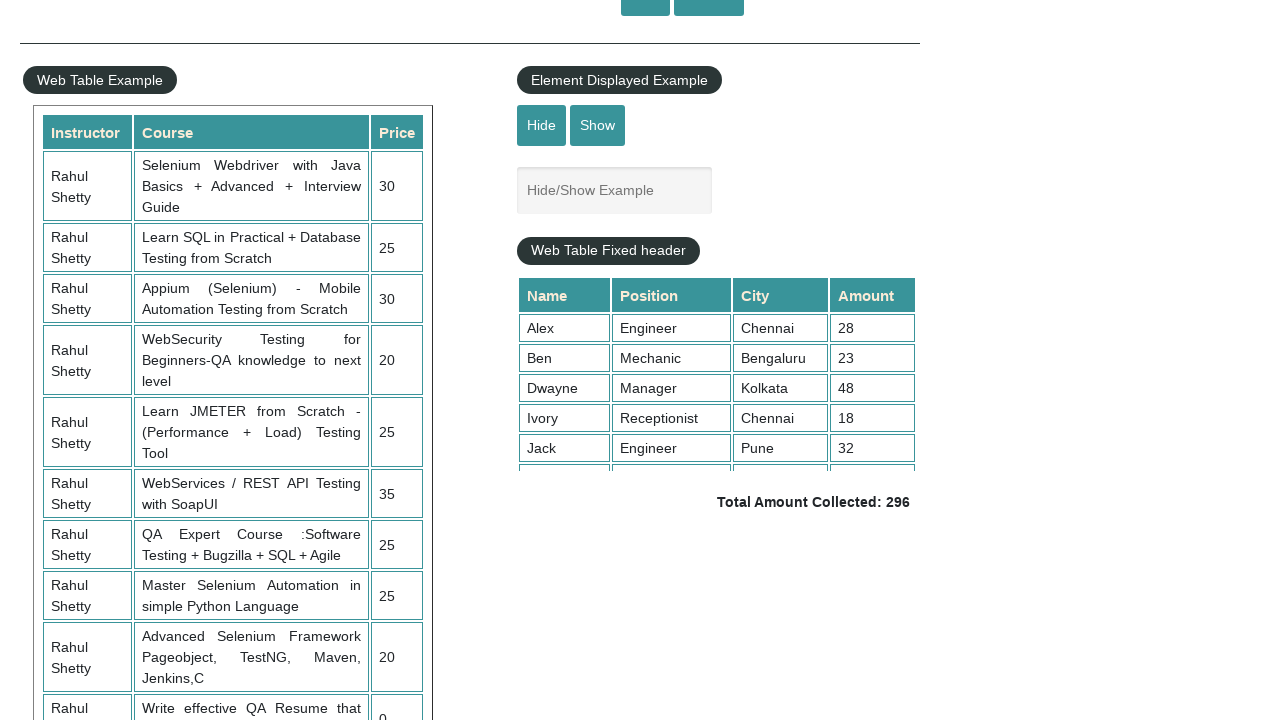

Waited 2 seconds for table section to fully load
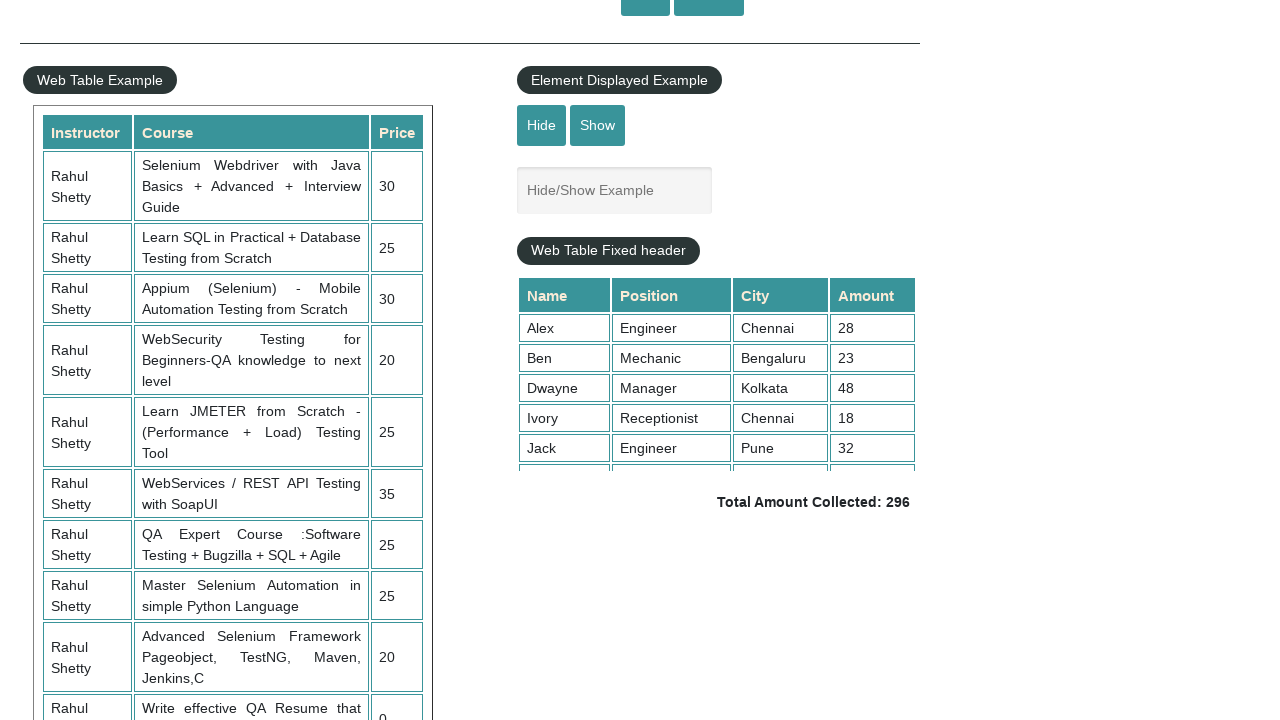

Scrolled down within fixed header table to position 600px
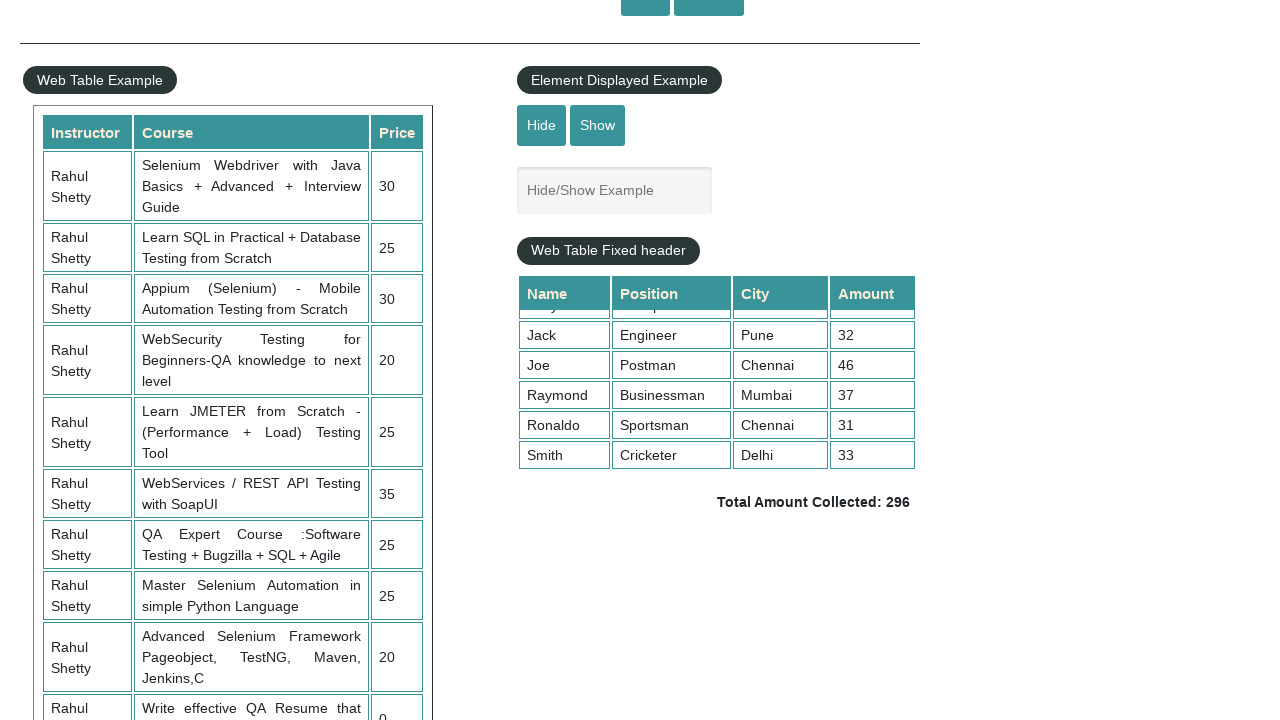

Waited 2 seconds for table scroll to complete
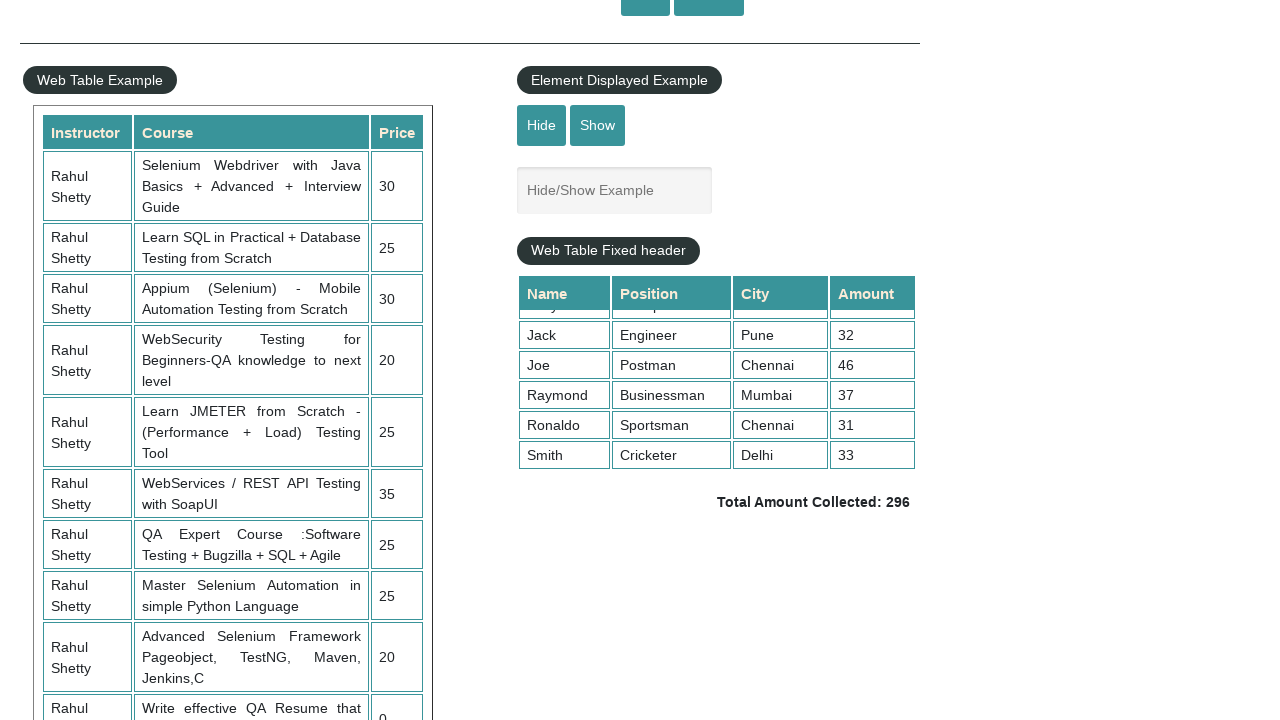

Scrolled fixed header table back to top
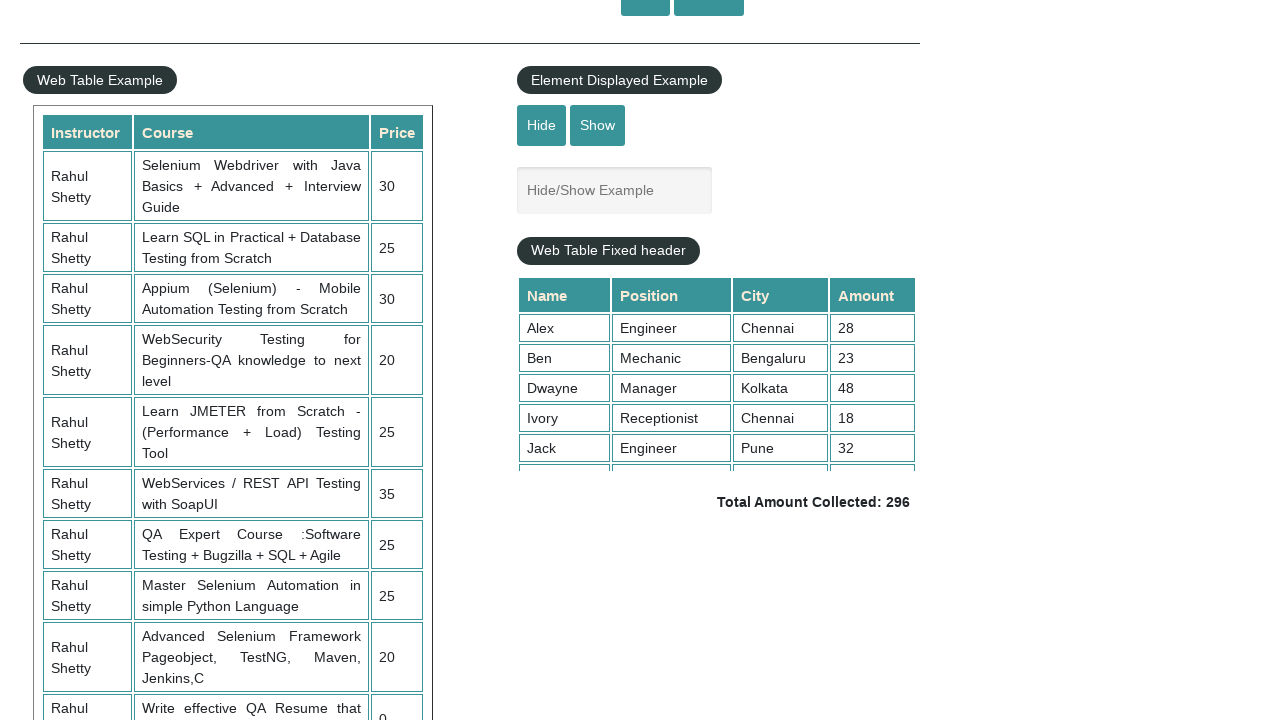

Retrieved all price elements from table - found 9 prices
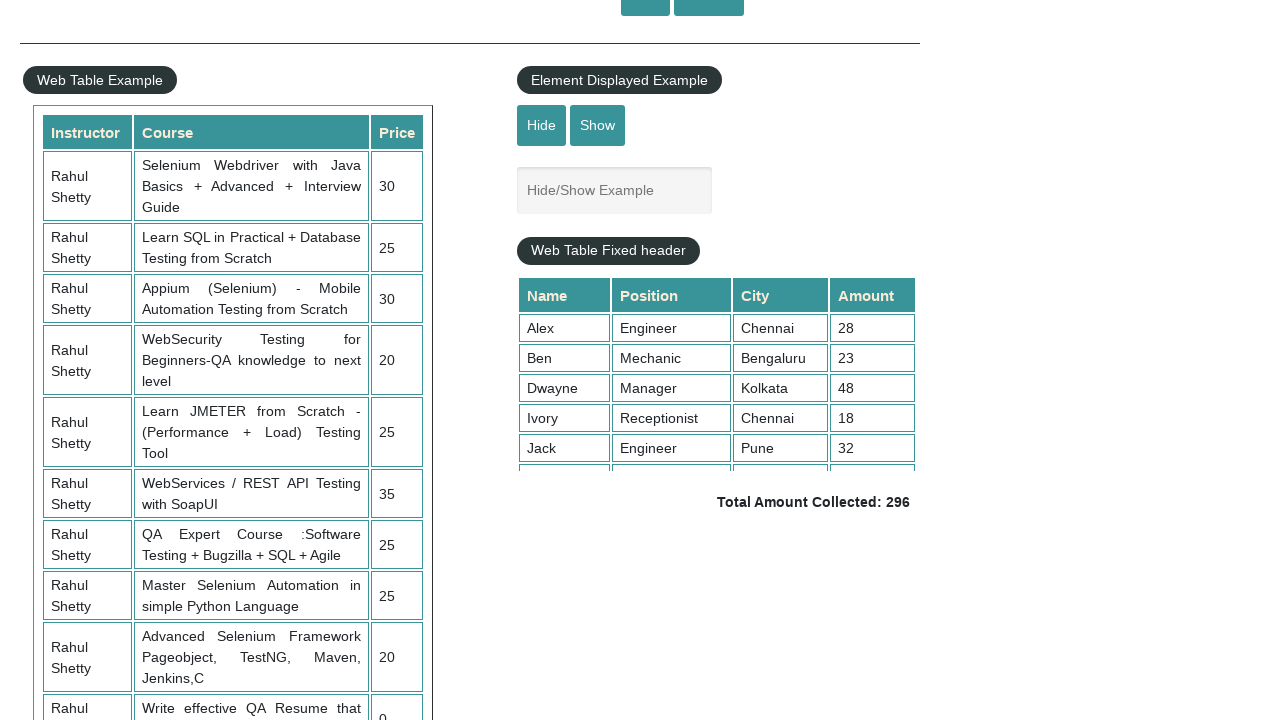

Calculated sum of all prices: 296
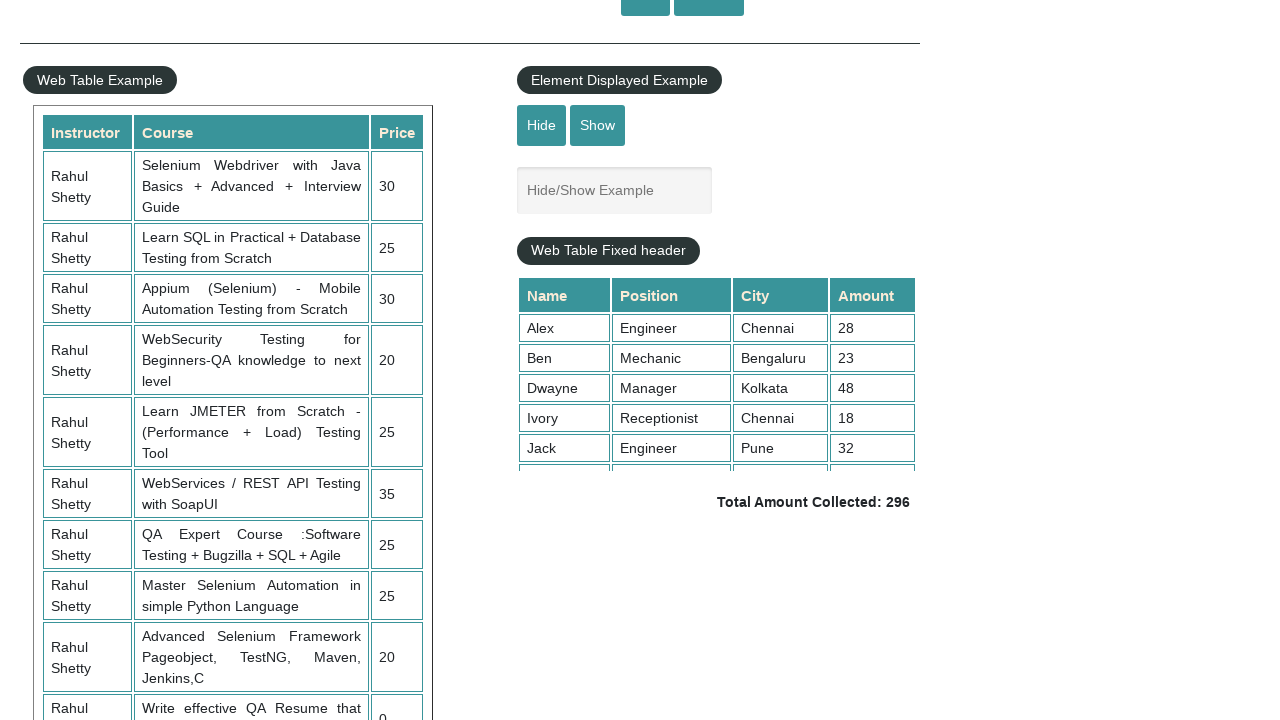

Retrieved displayed total amount: 296
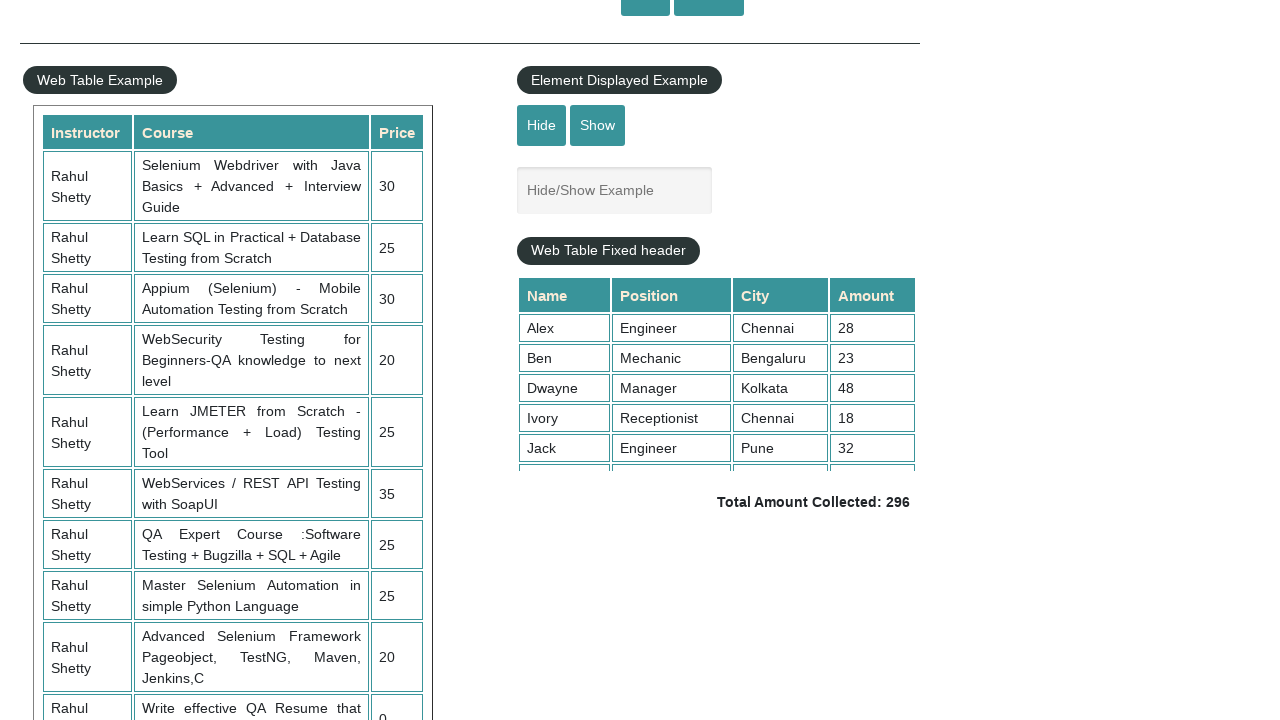

Verified that calculated total (296) matches displayed total (296)
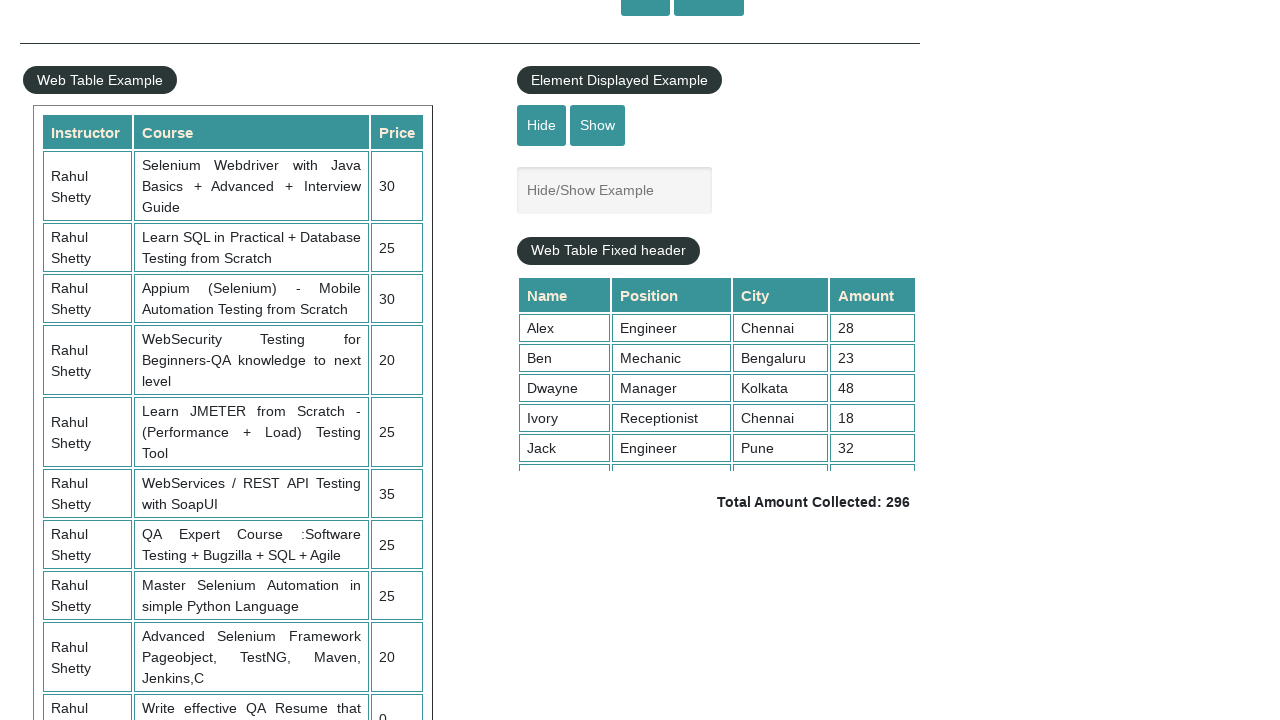

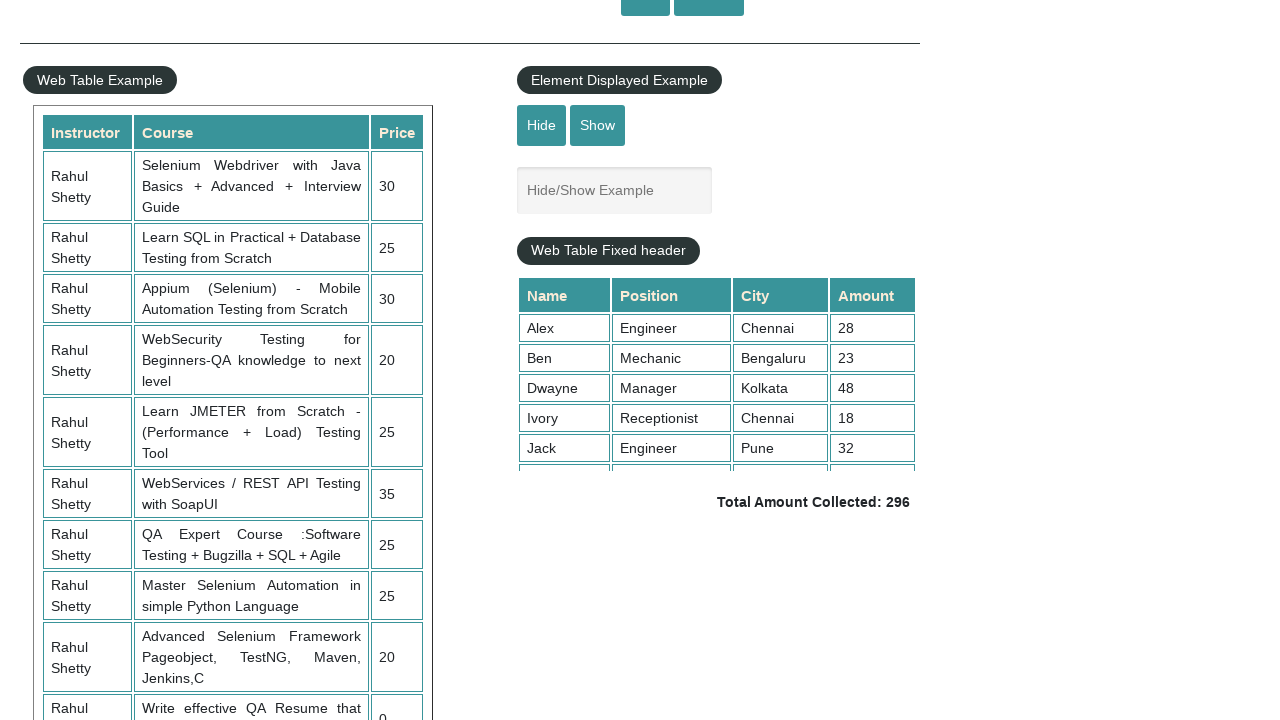